Solves a mathematical captcha by reading a value, calculating the result, filling the answer, checking a checkbox, selecting a radio button, and submitting the form

Starting URL: https://suninjuly.github.io/math.html

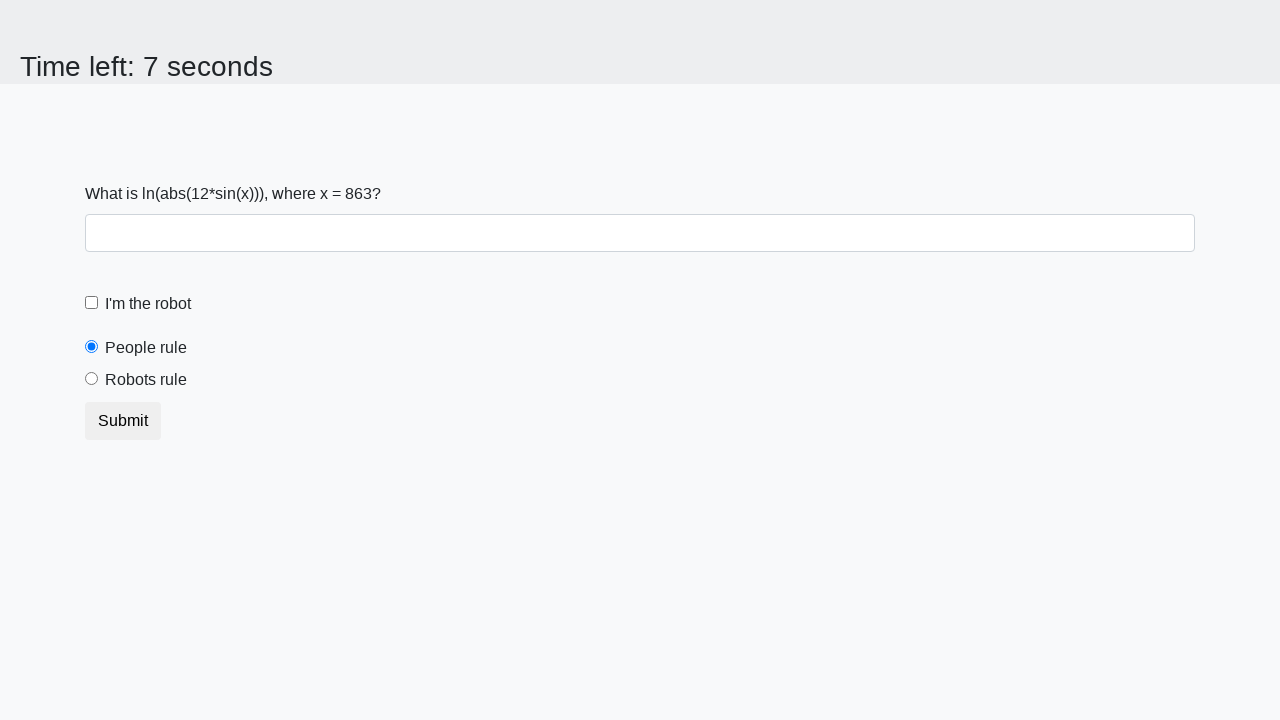

Retrieved mathematical value from page element #input_value
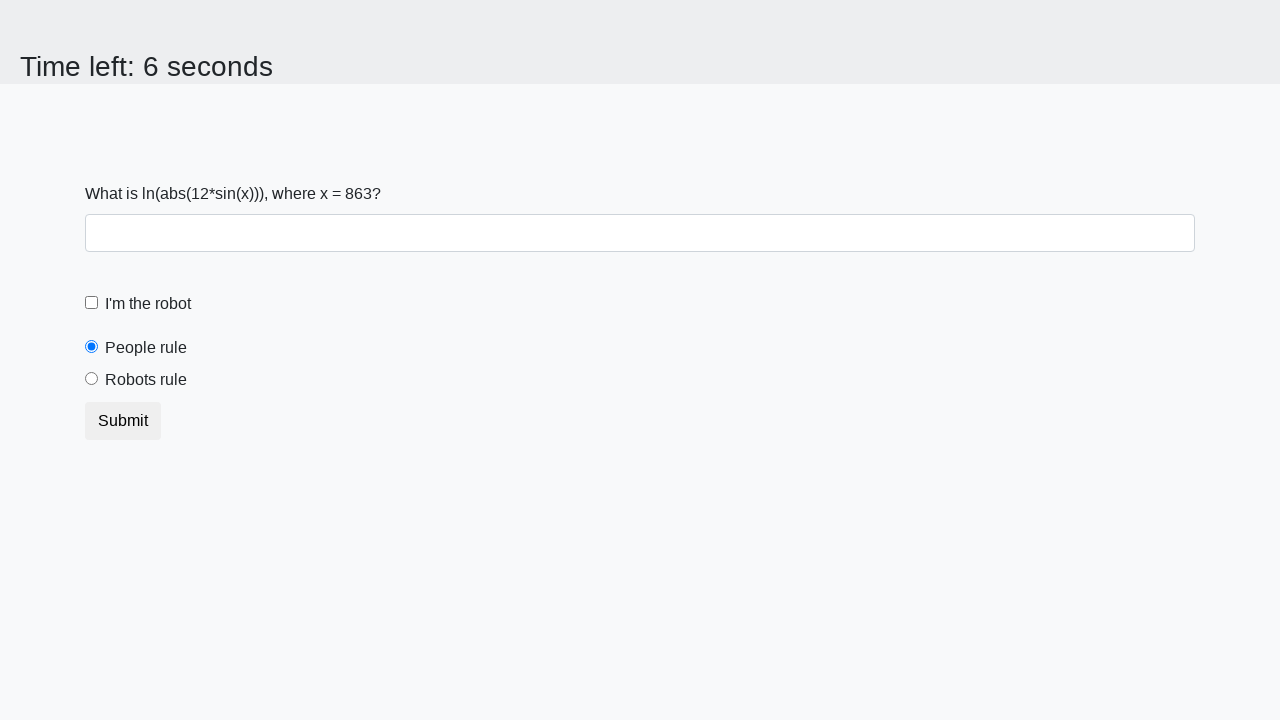

Calculated captcha answer using mathematical formula
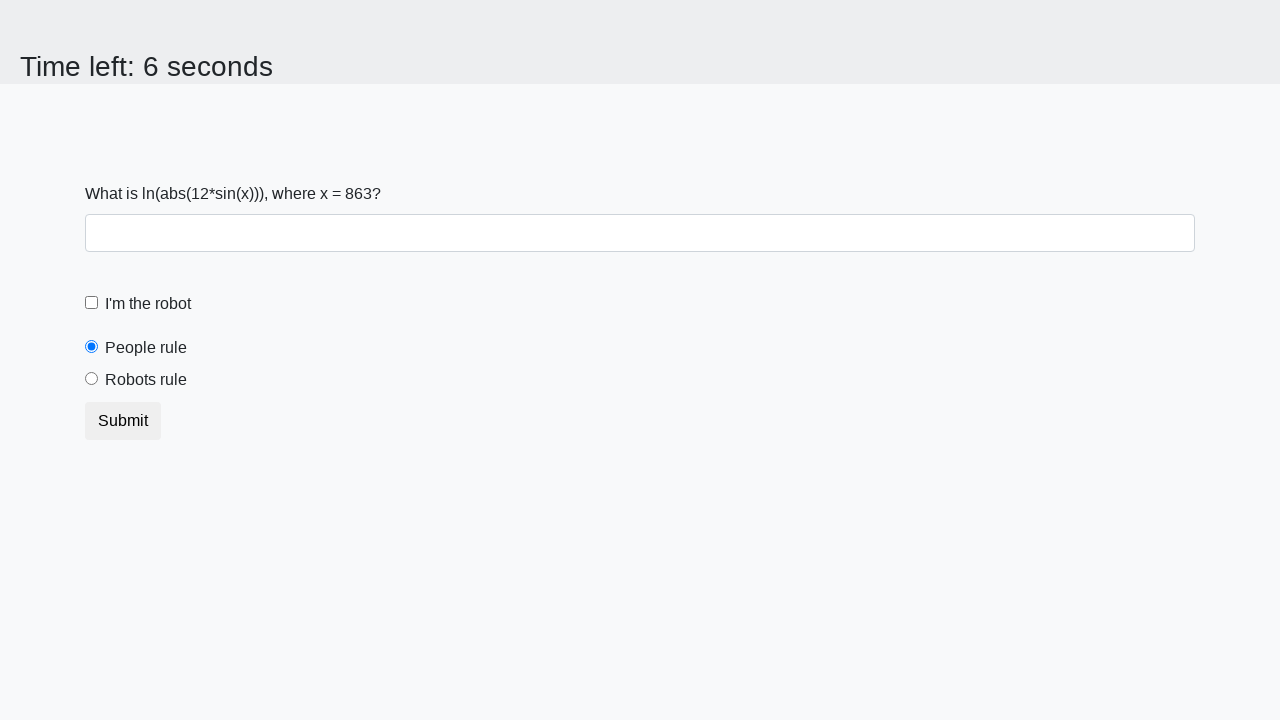

Filled answer field with calculated result on #answer
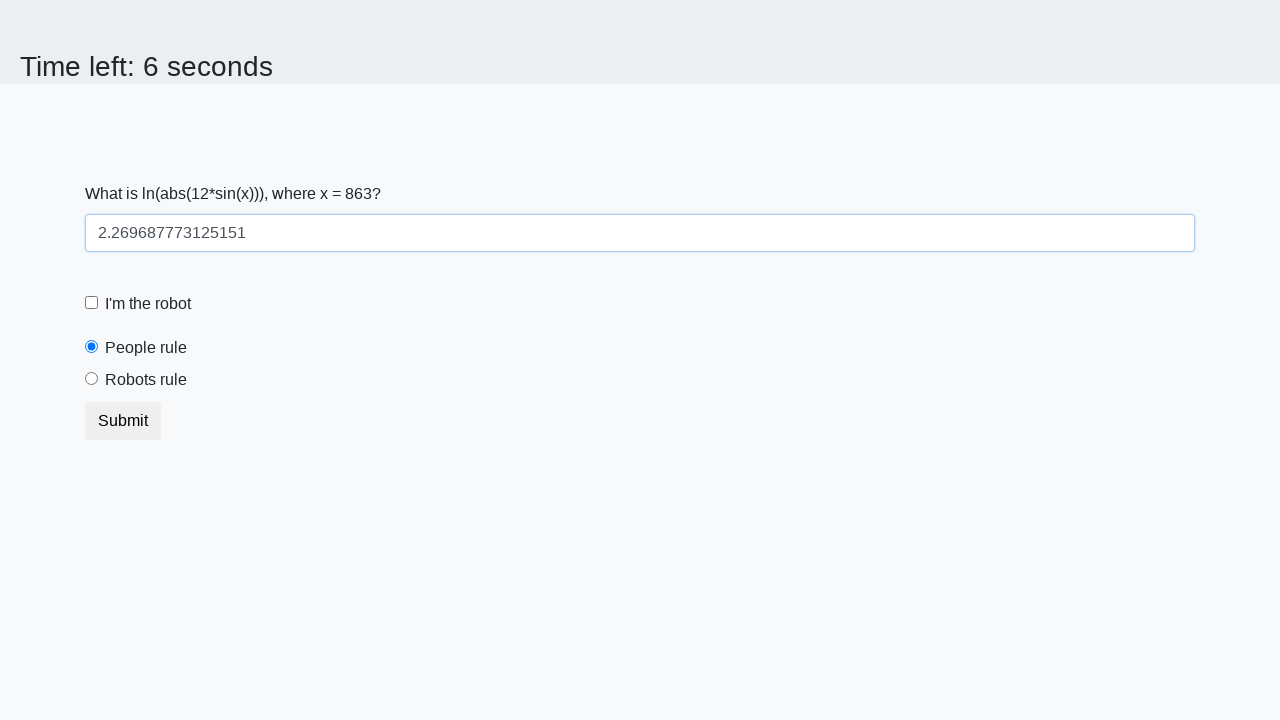

Checked the robot checkbox at (92, 303) on #robotCheckbox
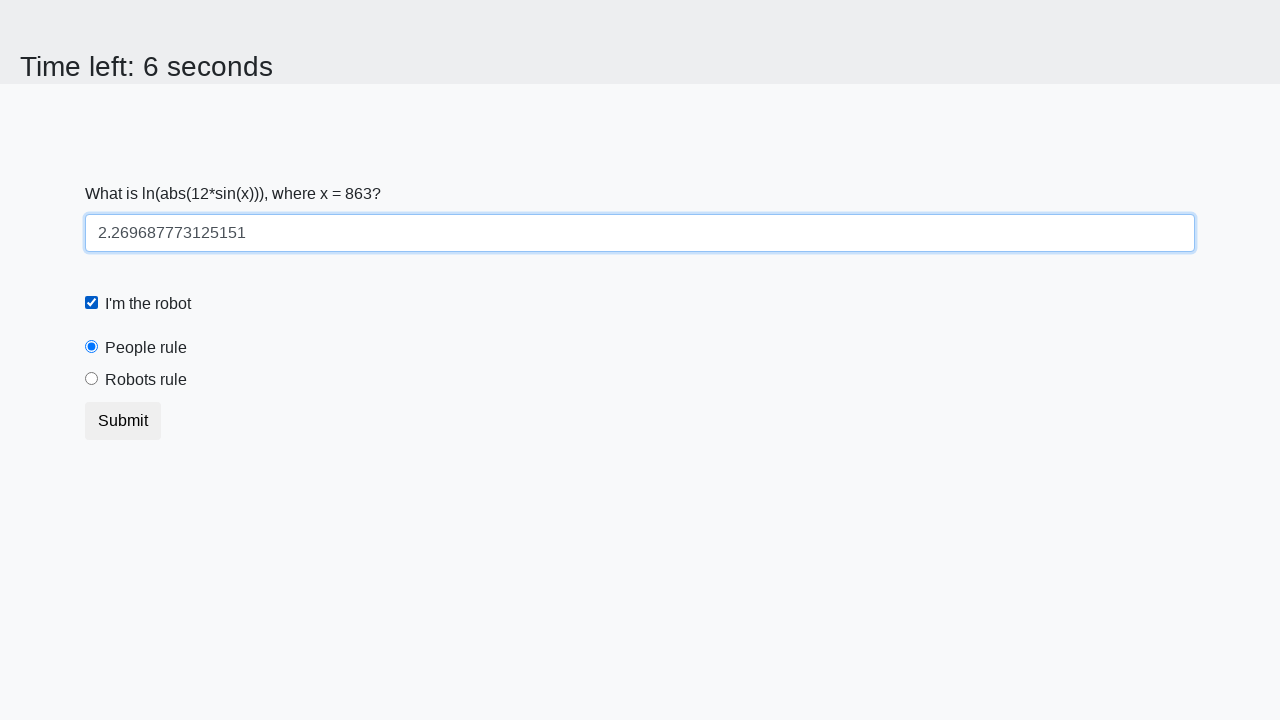

Selected the 'robots rule' radio button at (92, 379) on #robotsRule
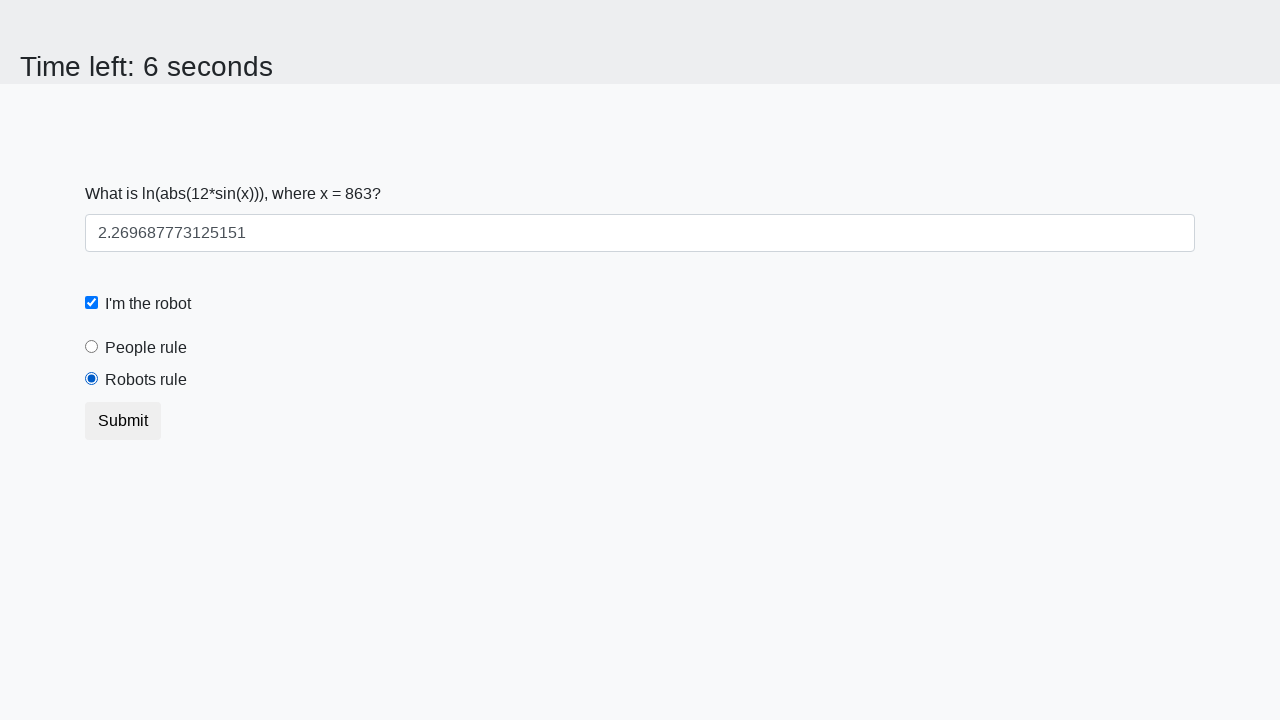

Submitted the form by clicking submit button at (123, 421) on button
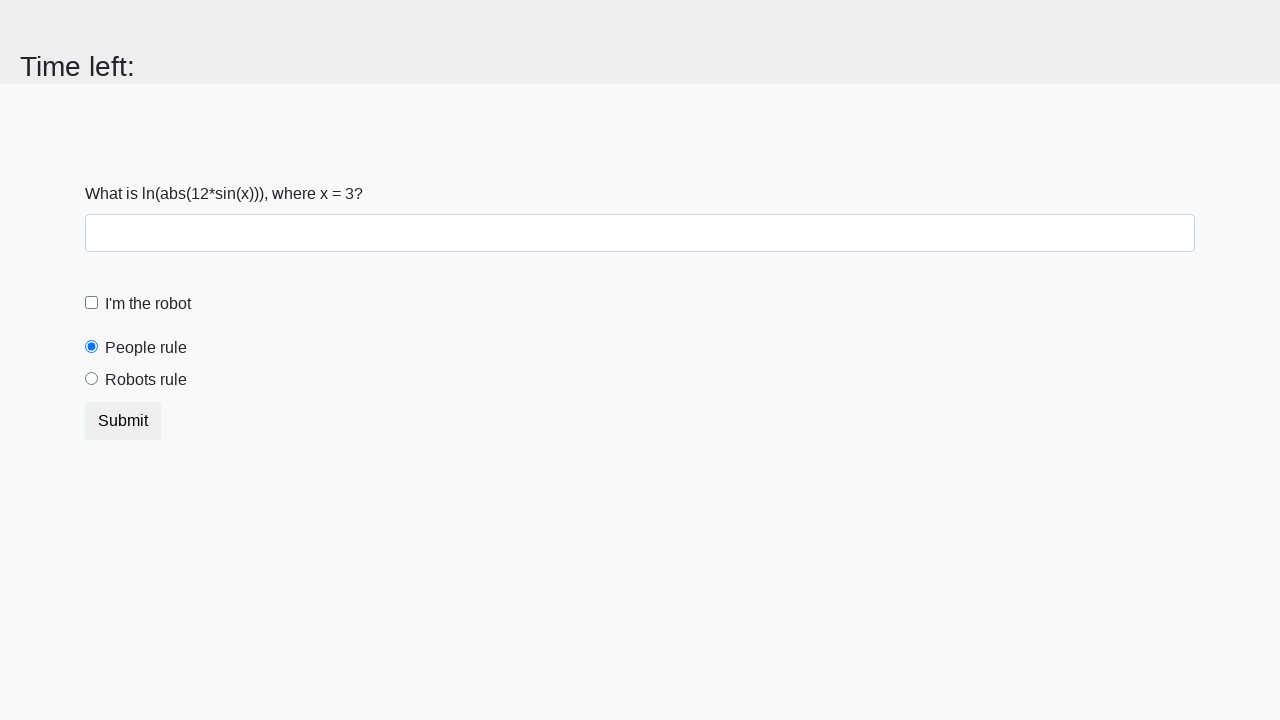

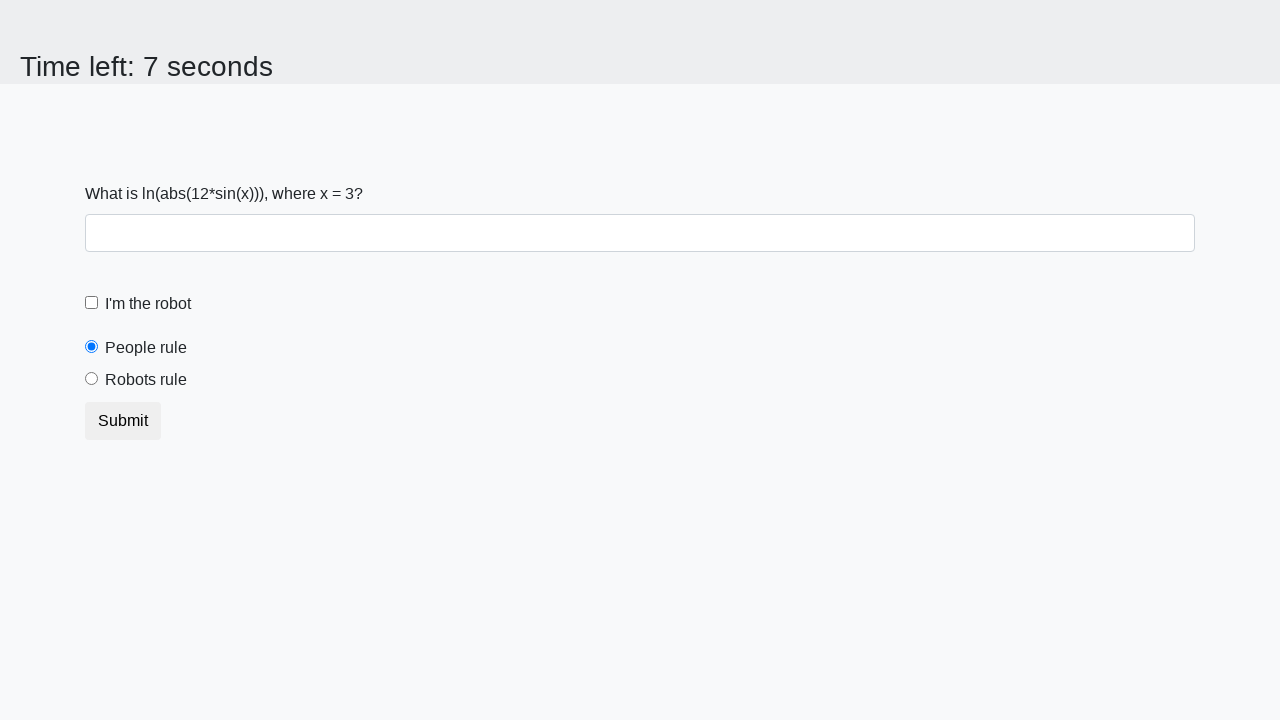